Tests drag and drop functionality by dragging an element to two different drop zones sequentially

Starting URL: https://v1.training-support.net/selenium/drag-drop

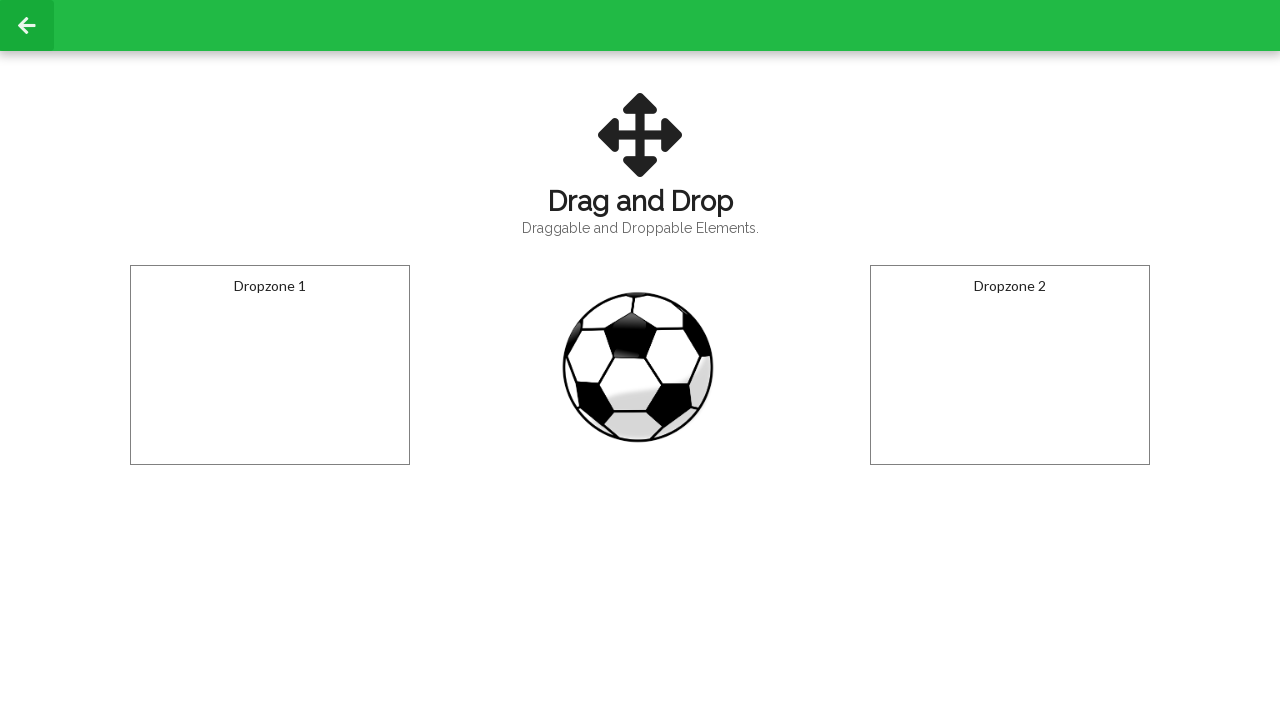

Located the draggable element
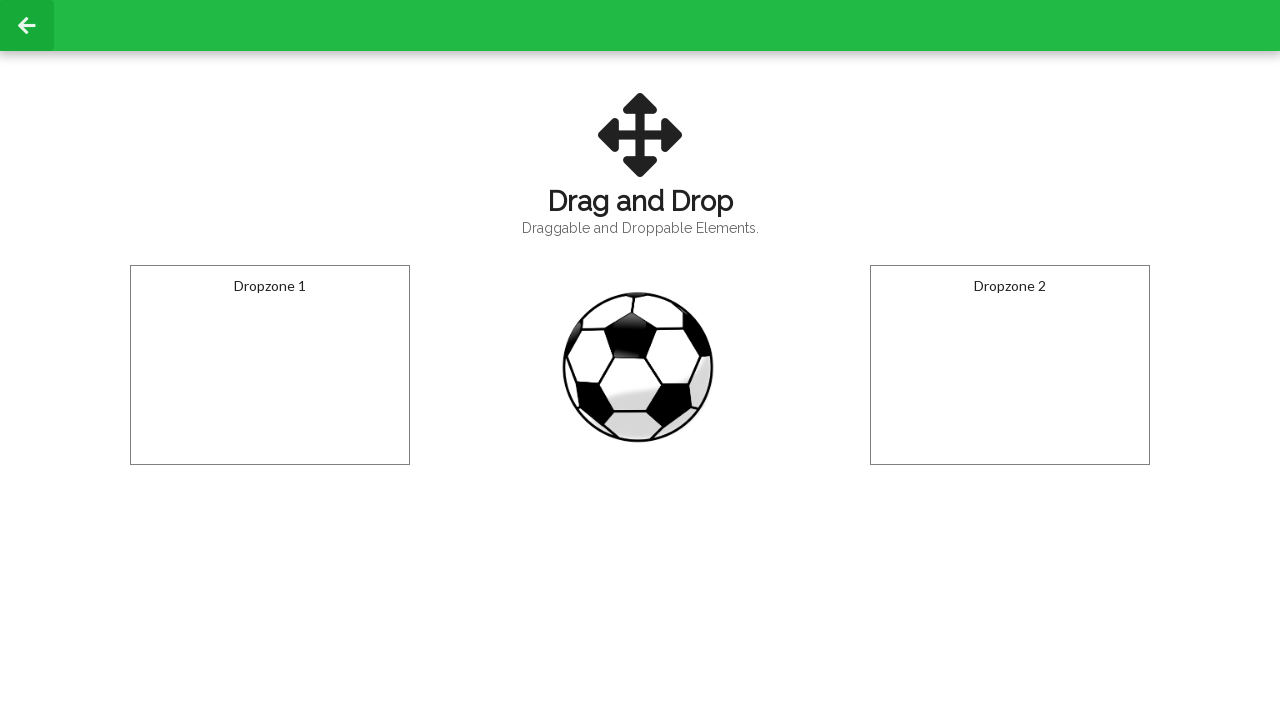

Located the first drop zone
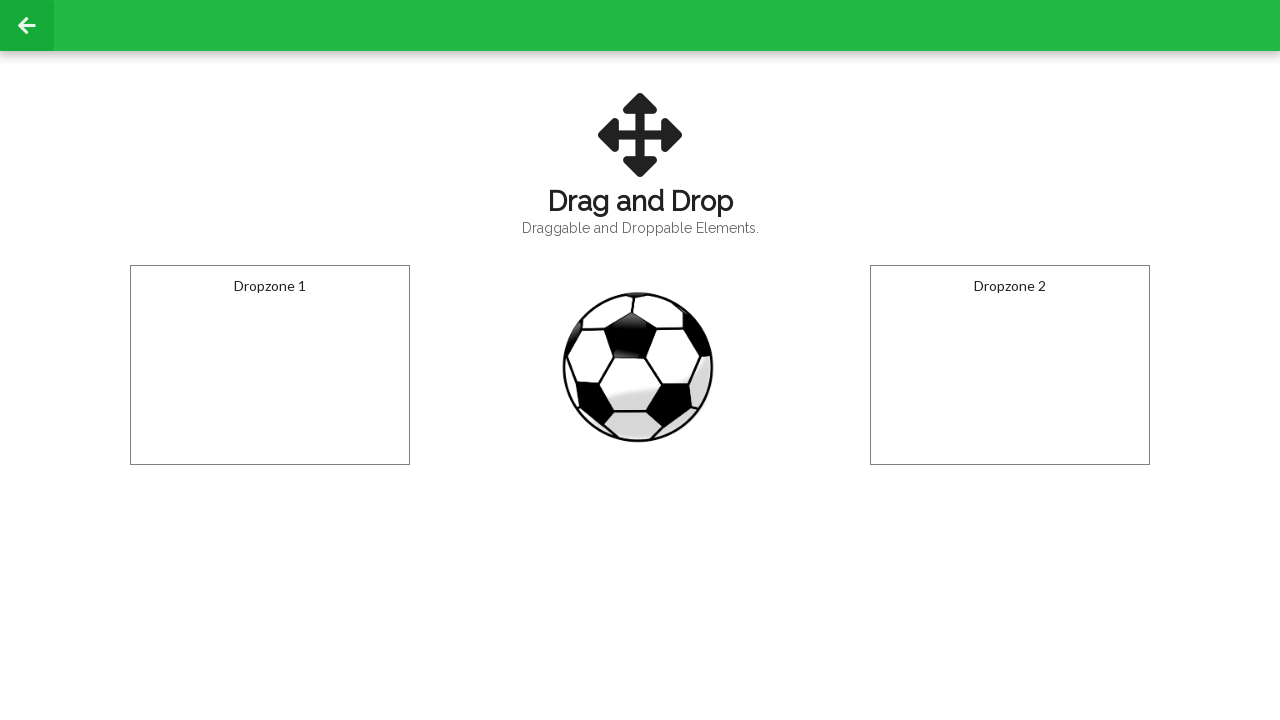

Located the second drop zone
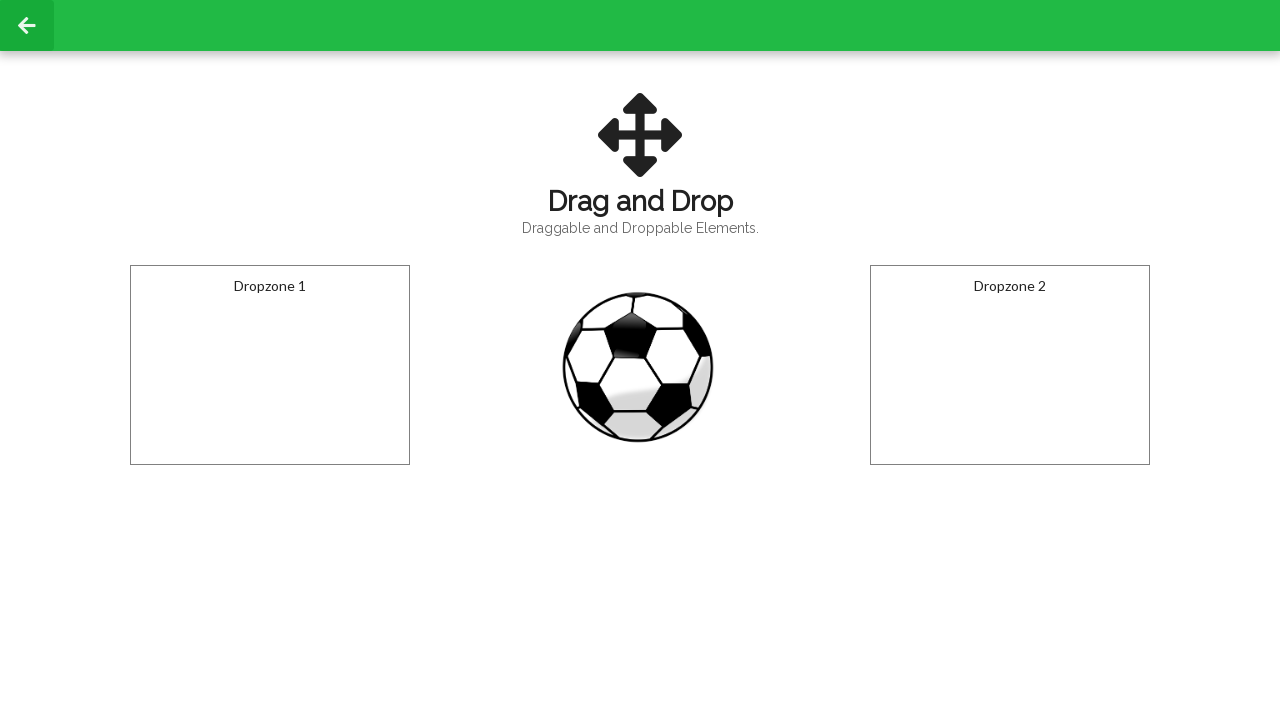

Dragged element to the first drop zone at (270, 365)
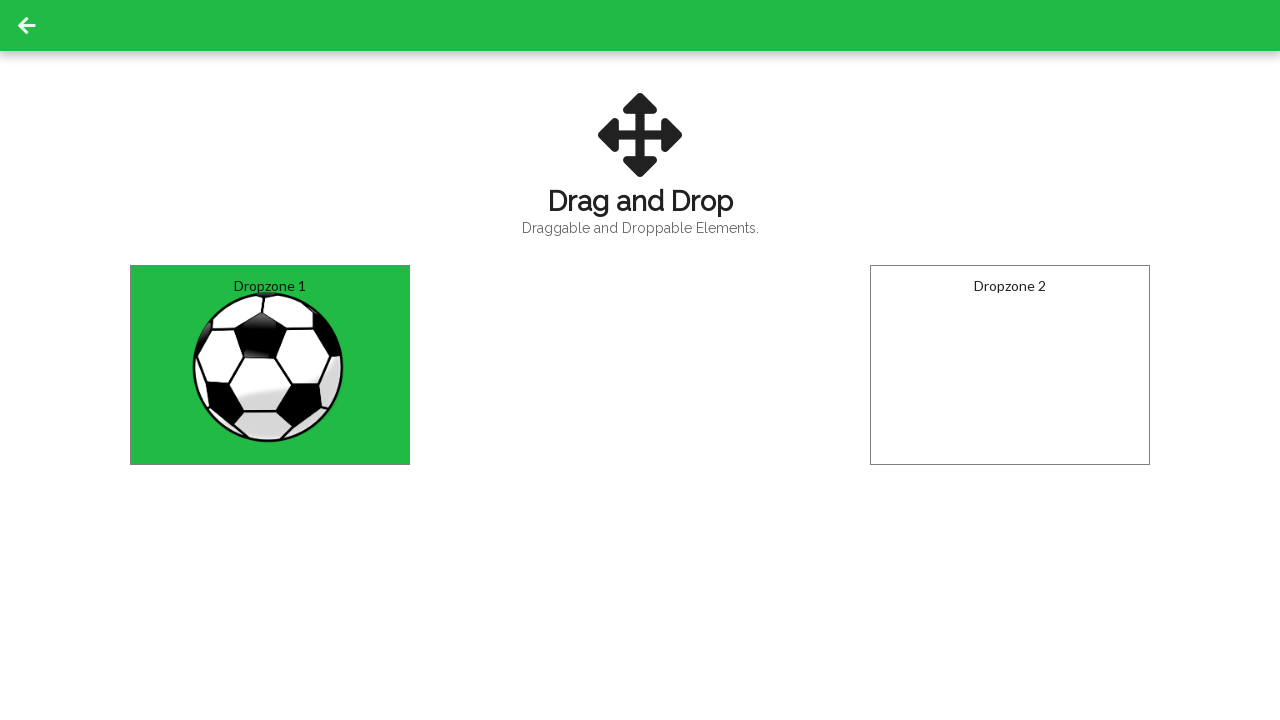

Waited 1 second for drag action to complete
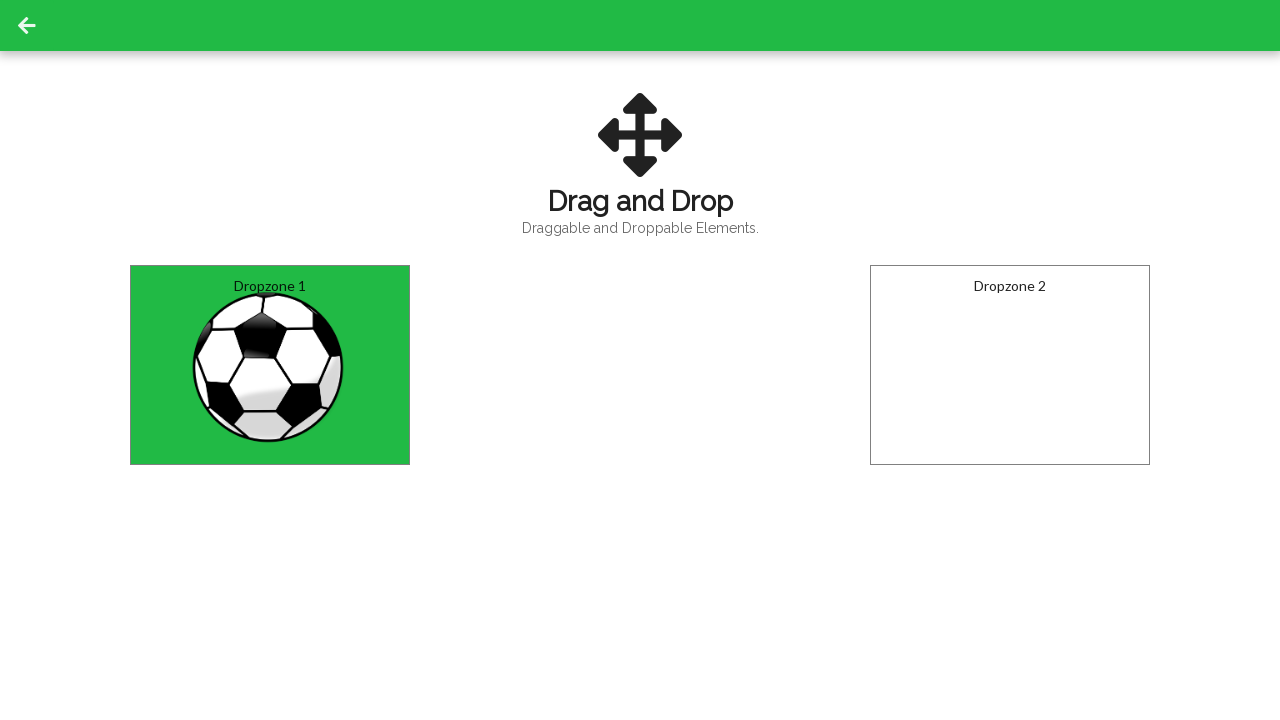

Dragged element to the second drop zone at (1010, 365)
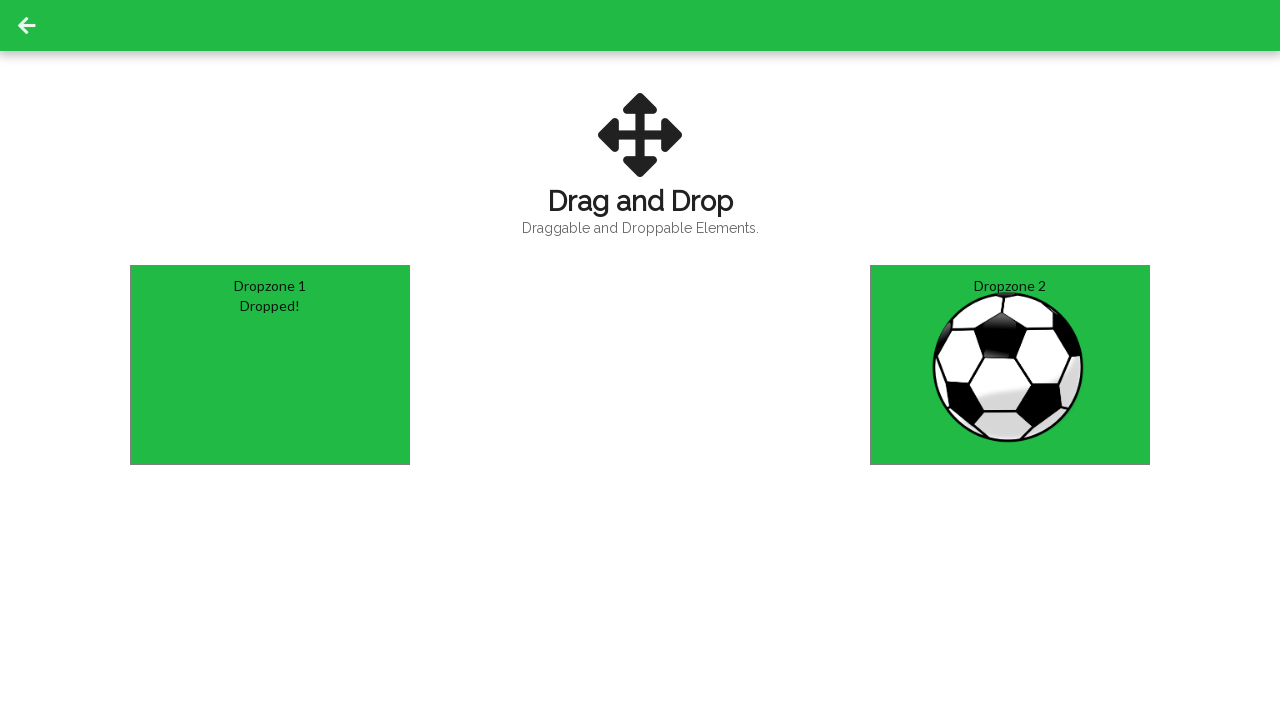

Waited 1 second for drag action to complete
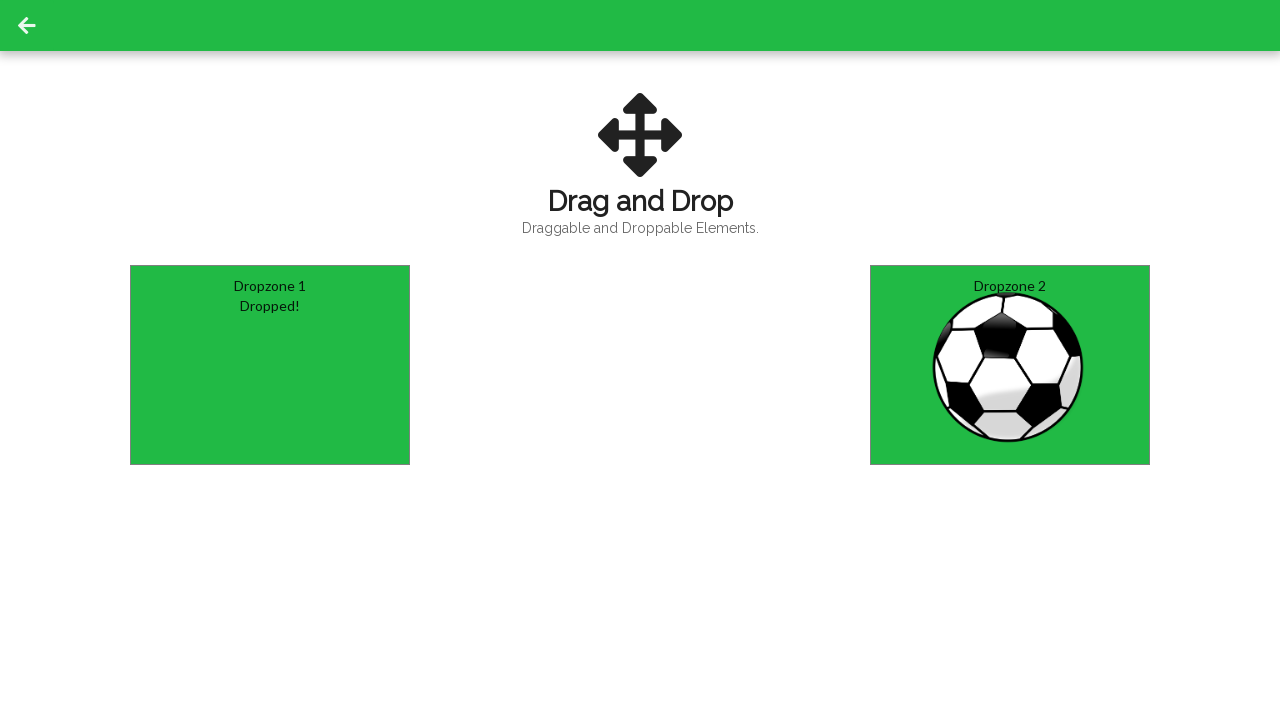

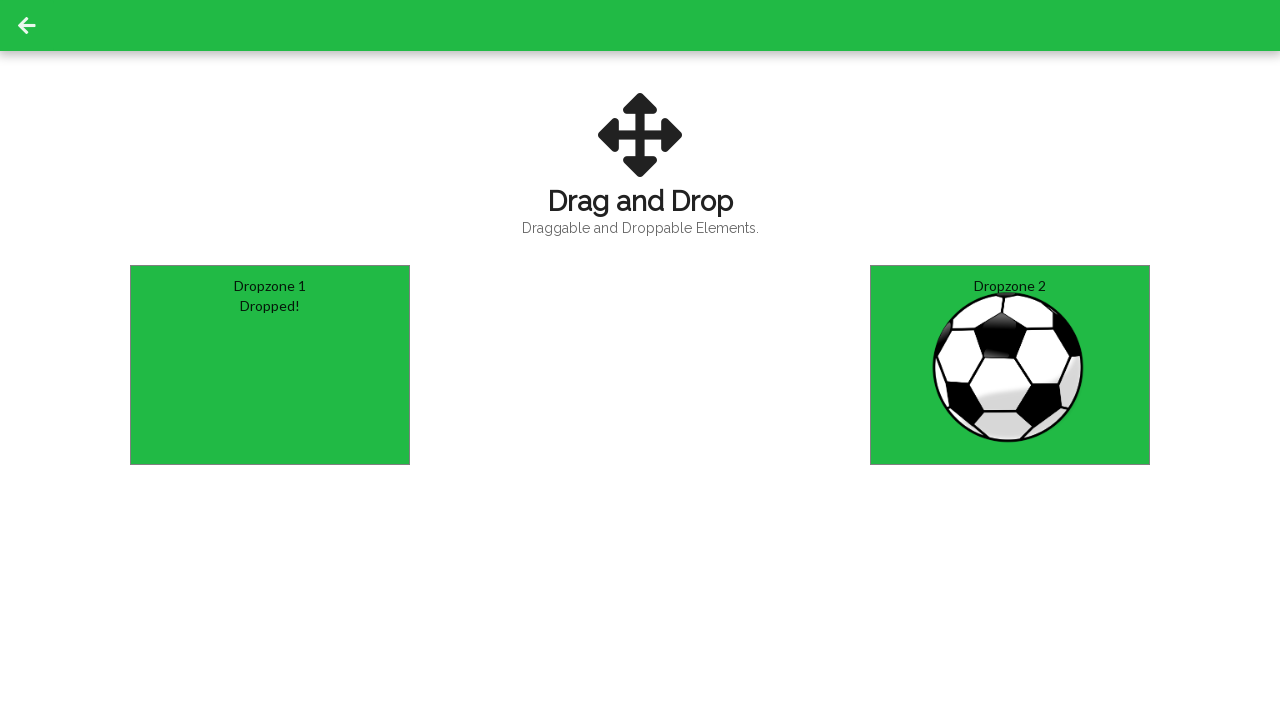